Tests dropdown selection by randomly selecting an option from the dropdown list

Starting URL: https://codenboxautomationlab.com/practice/

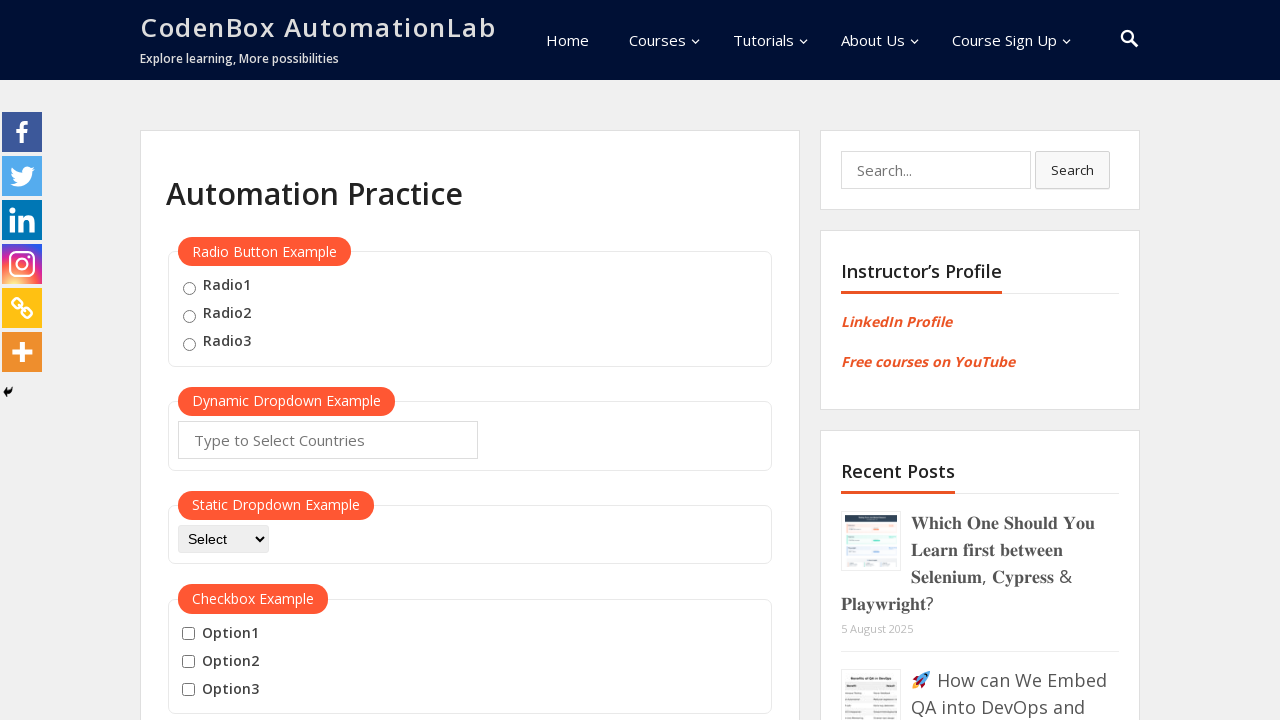

Selected random dropdown option at index 1 on #dropdown-class-example
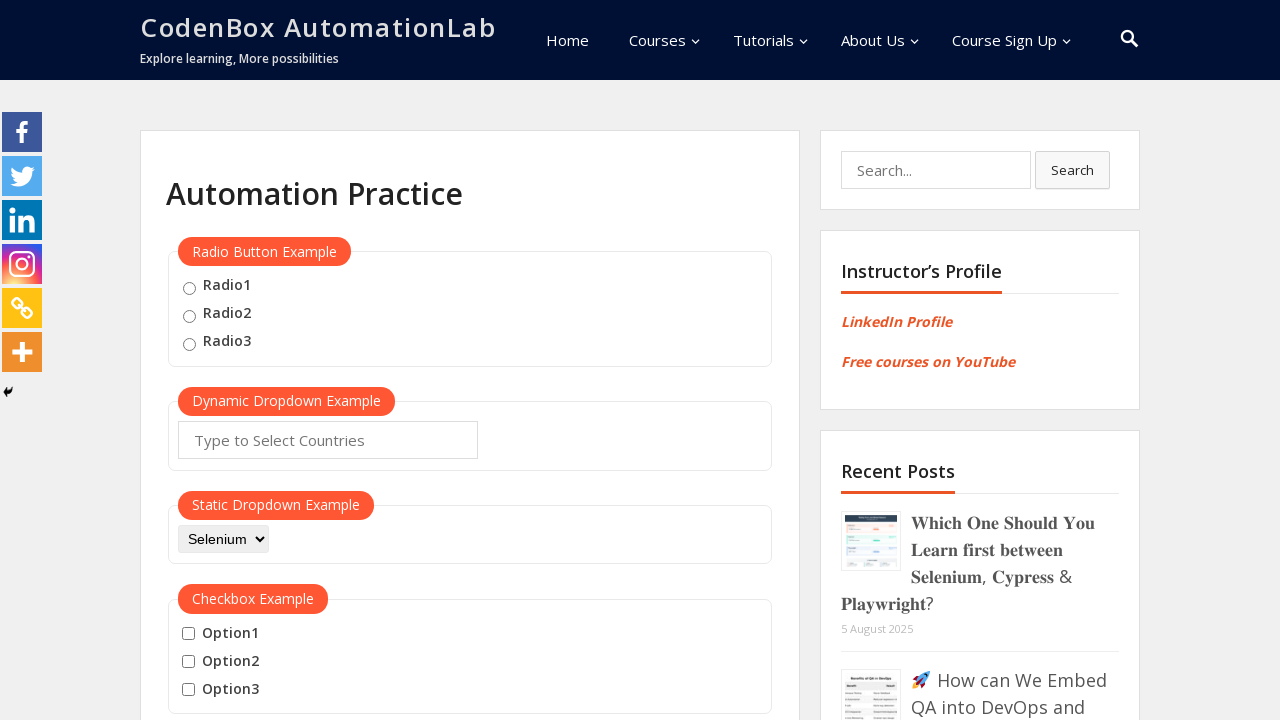

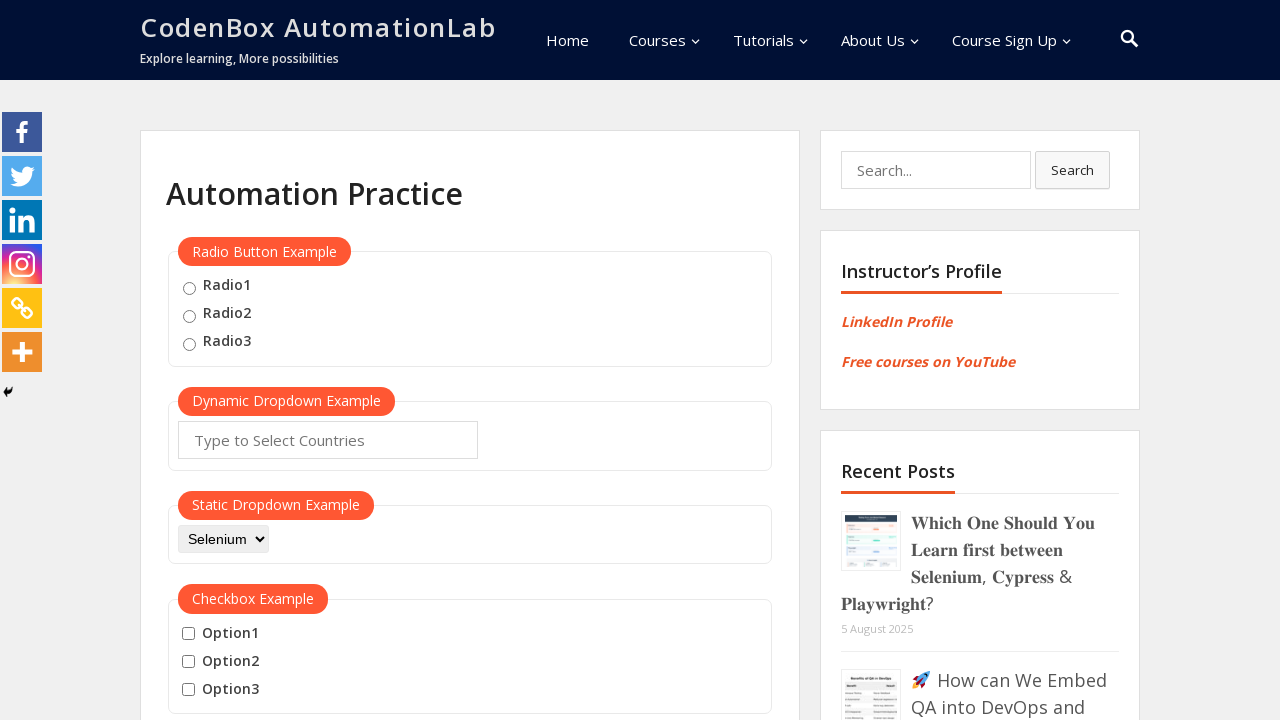